Tests adding todo items by filling the input field and pressing Enter, then verifying the items appear in the list

Starting URL: https://example.cypress.io/todo#/

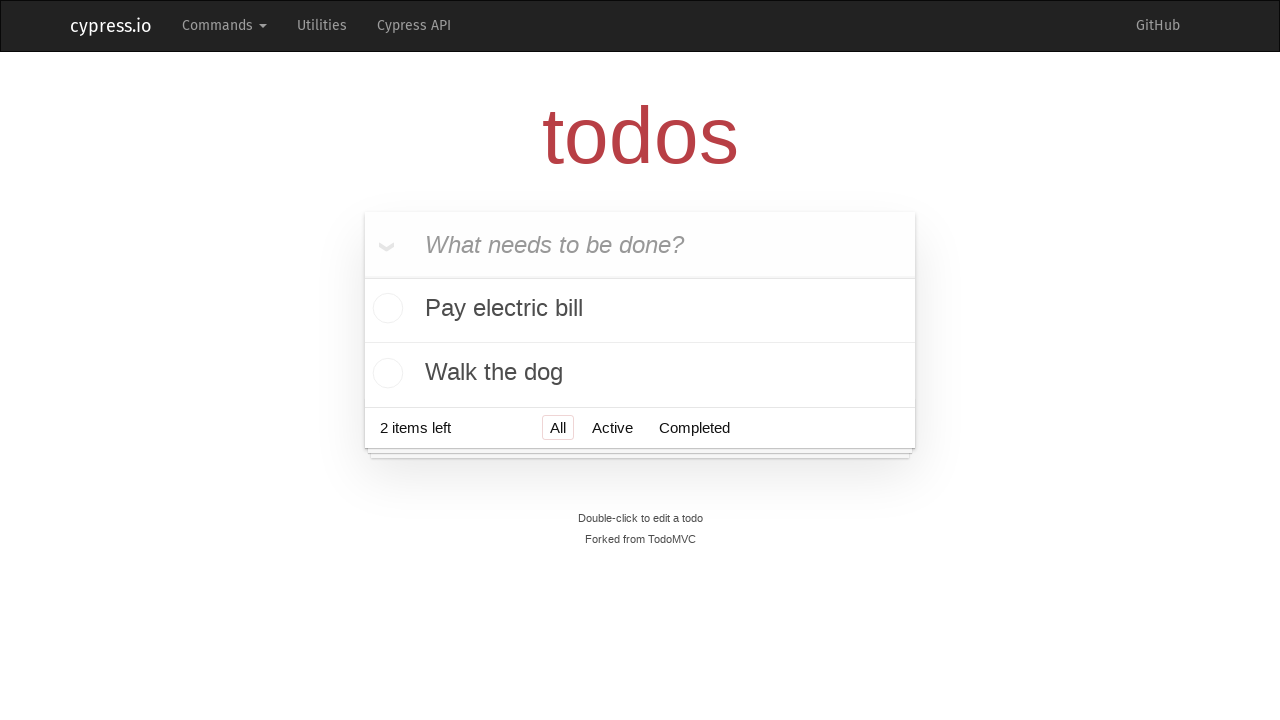

Filled todo input with 'buy some cheese' on internal:attr=[placeholder="What needs to be done?"i]
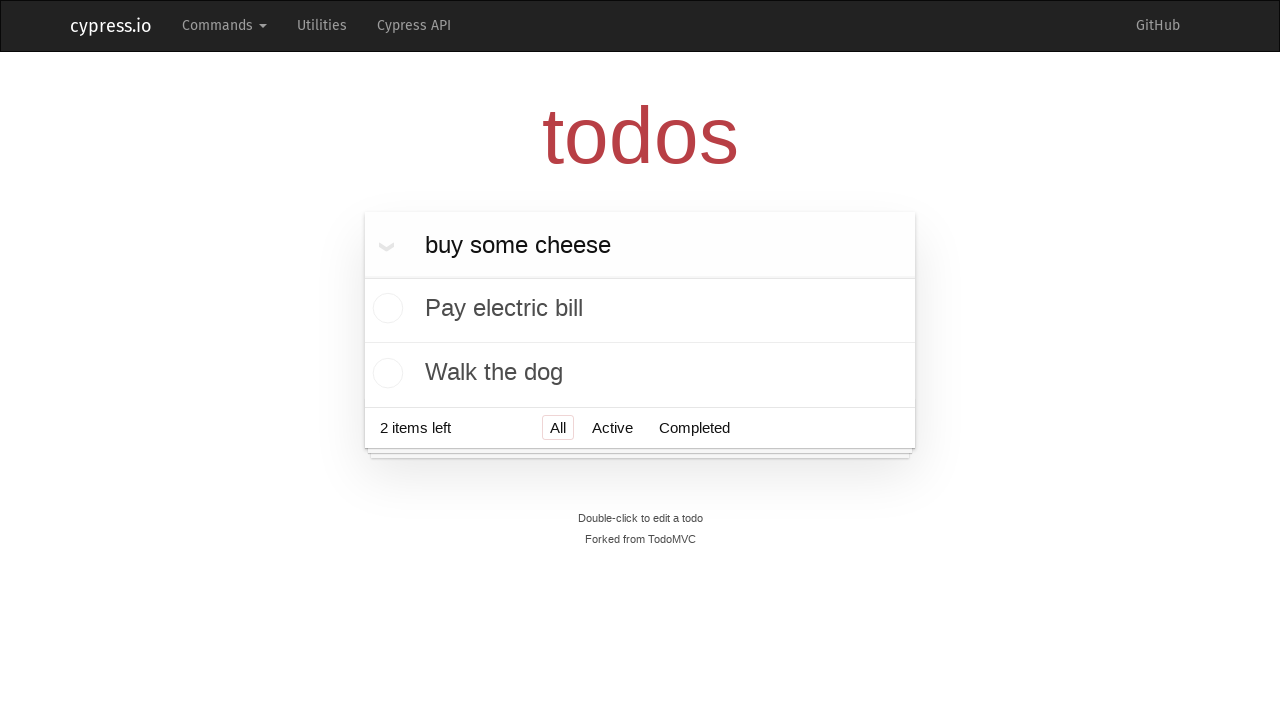

Pressed Enter to add first todo item on internal:attr=[placeholder="What needs to be done?"i]
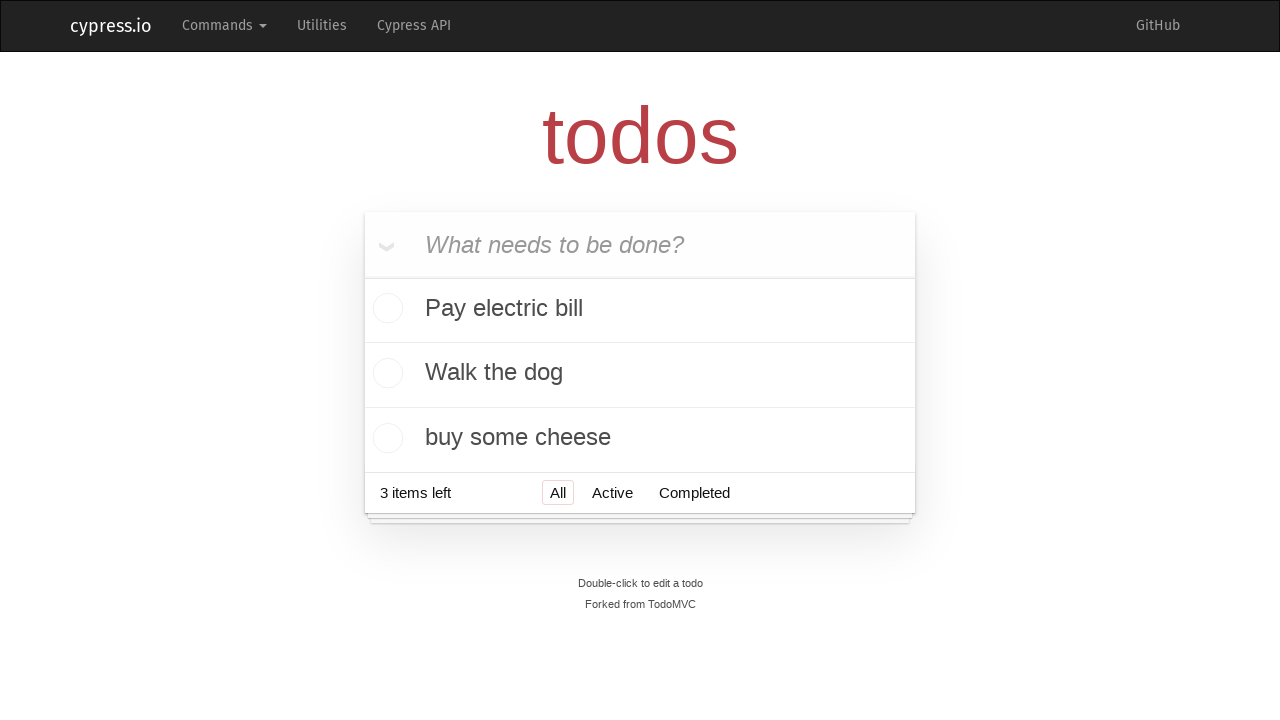

First todo item 'buy some cheese' appeared in list
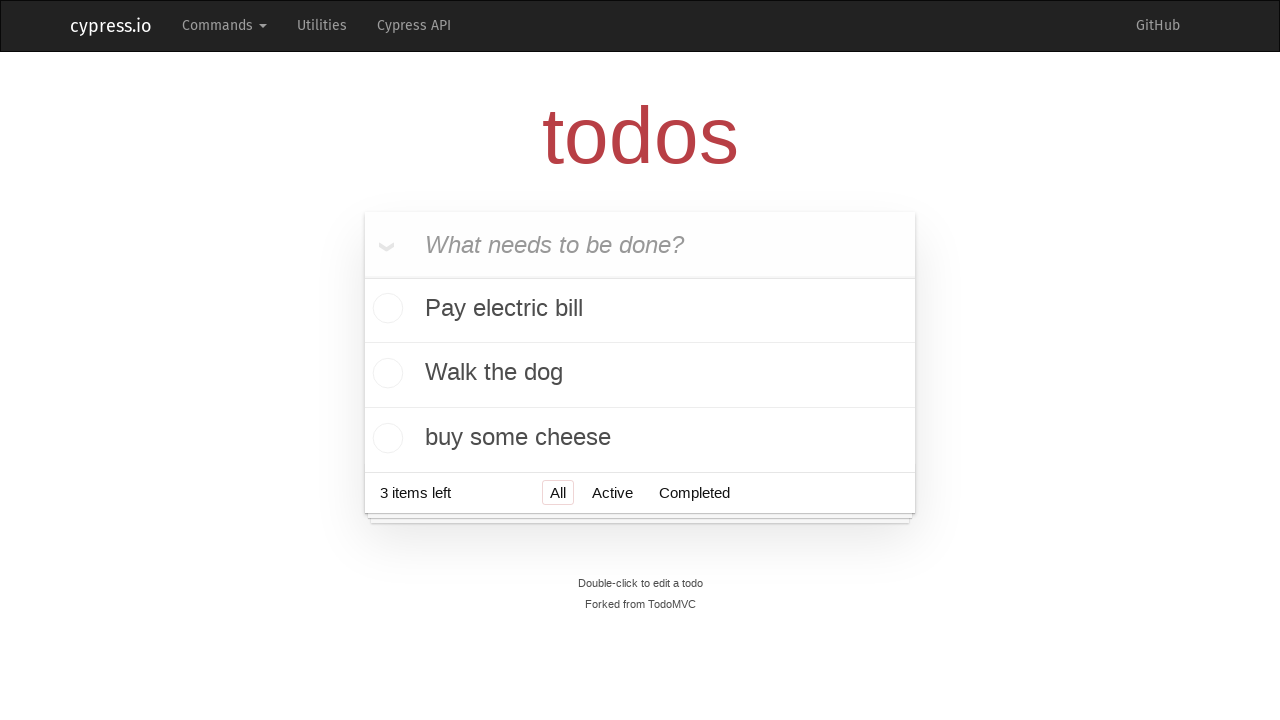

Filled todo input with 'feed the cat' on internal:attr=[placeholder="What needs to be done?"i]
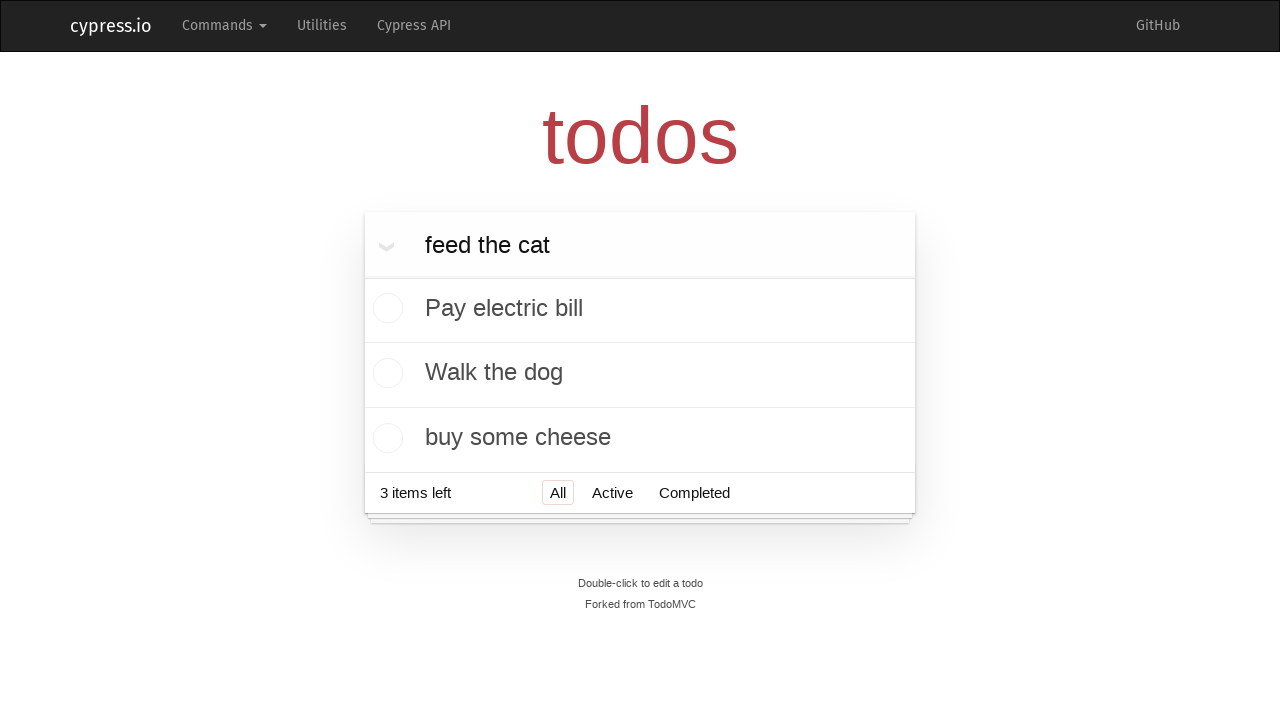

Pressed Enter to add second todo item on internal:attr=[placeholder="What needs to be done?"i]
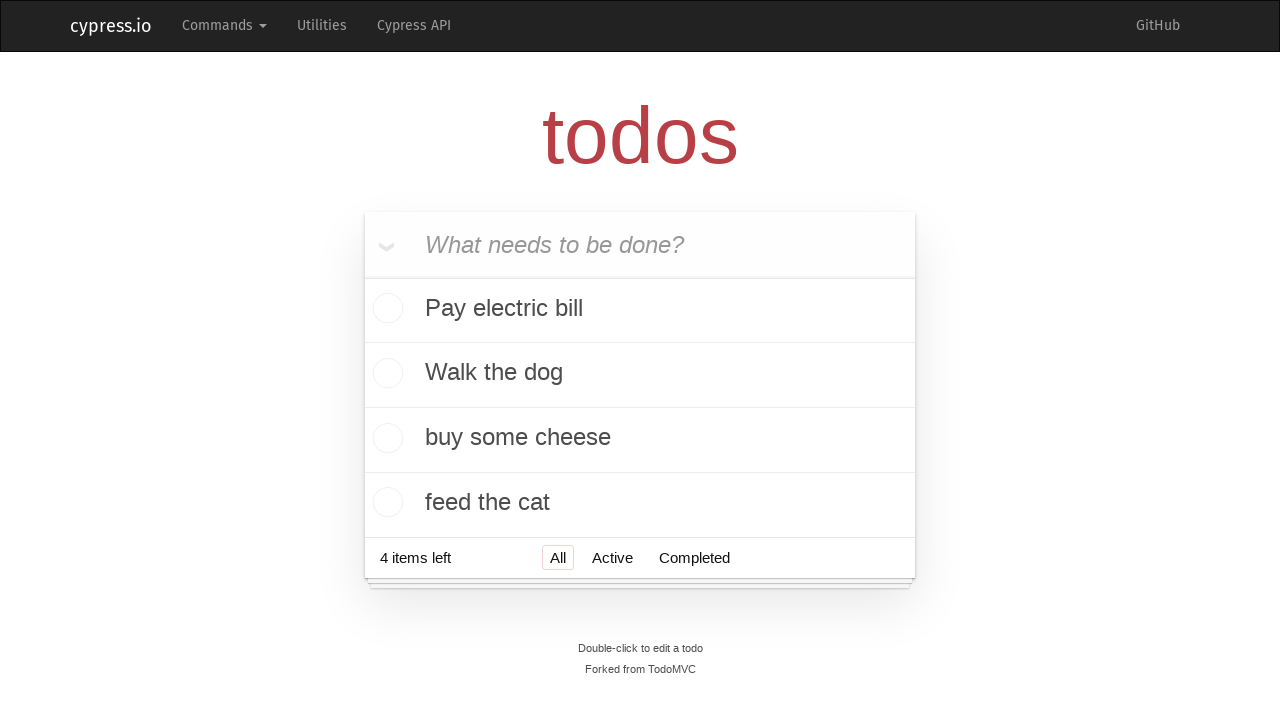

Second todo item 'feed the cat' appeared in list
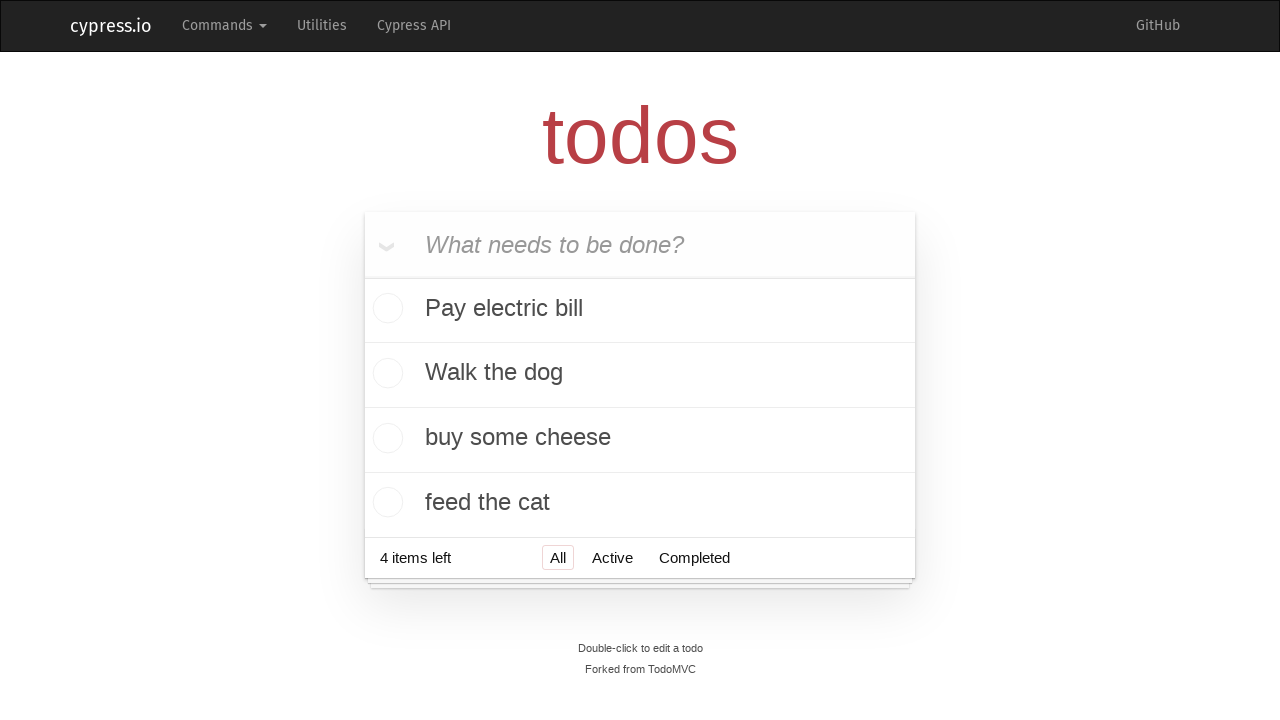

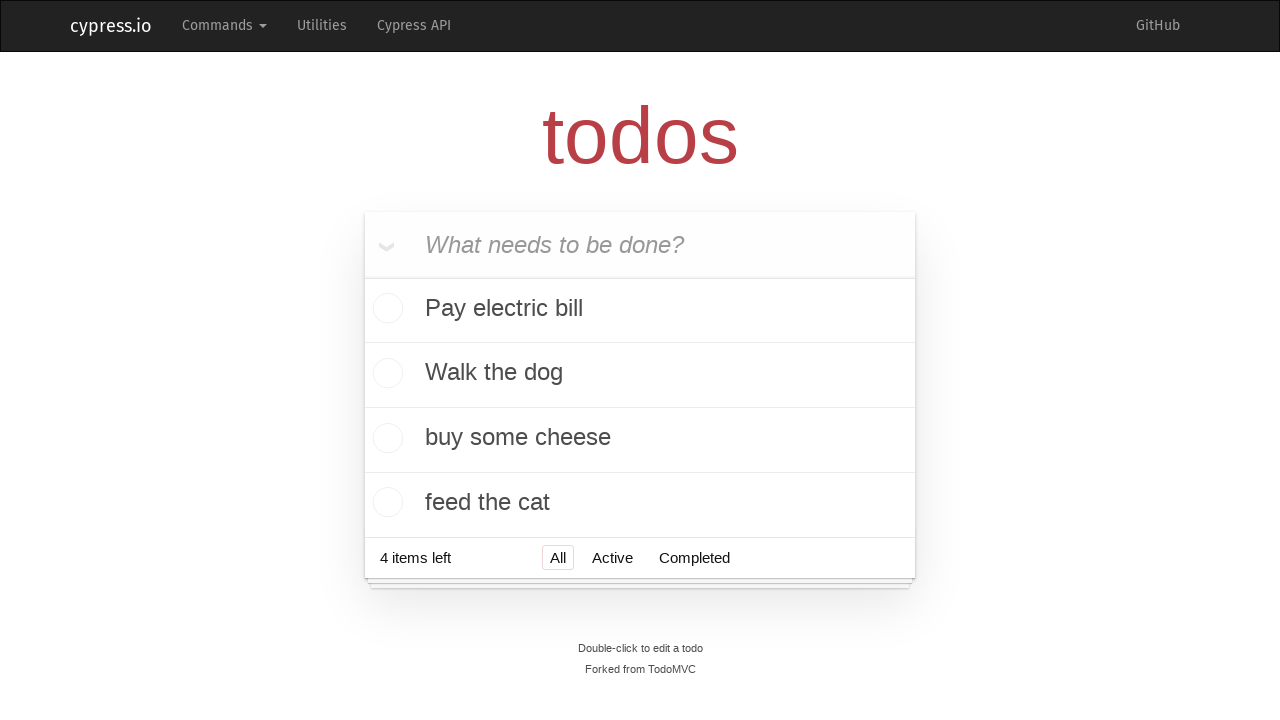